Tests the add-to-cart functionality on demoblaze demo e-commerce site by navigating to a product page, adding the product to cart, accepting the confirmation alert, and then viewing the cart.

Starting URL: https://www.demoblaze.com/index.html

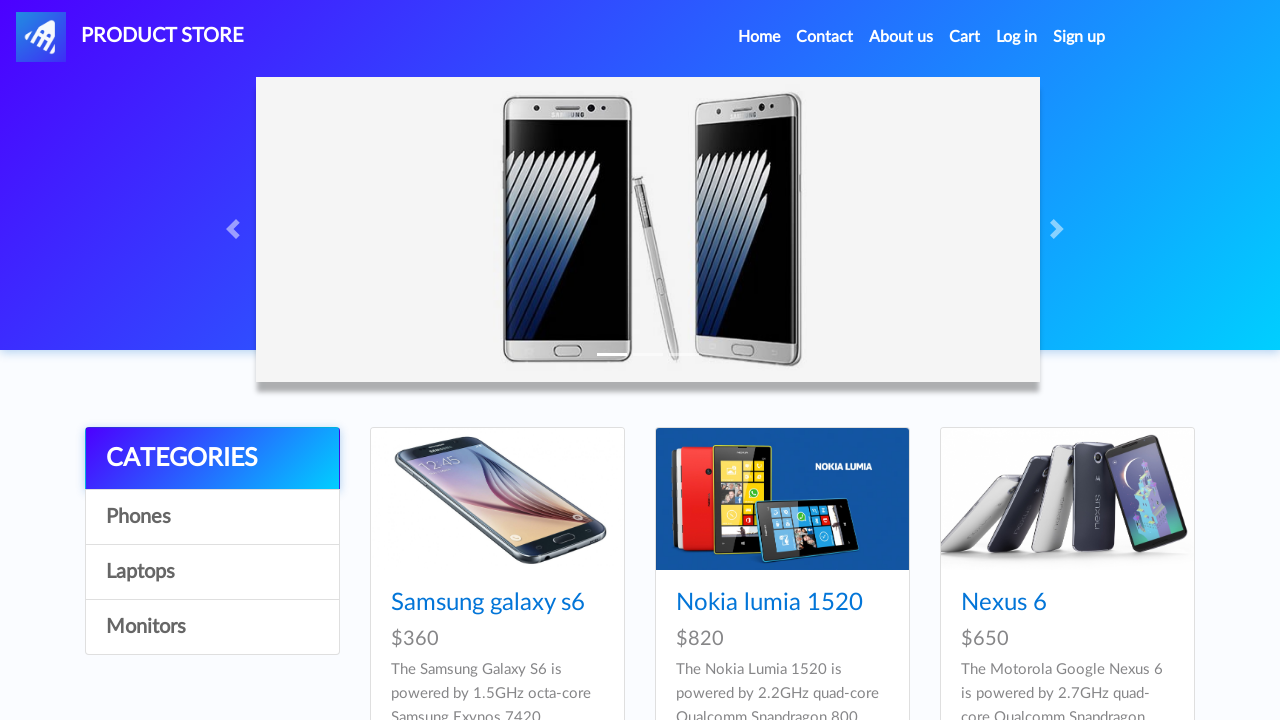

Navigated to Samsung Galaxy S6 product page
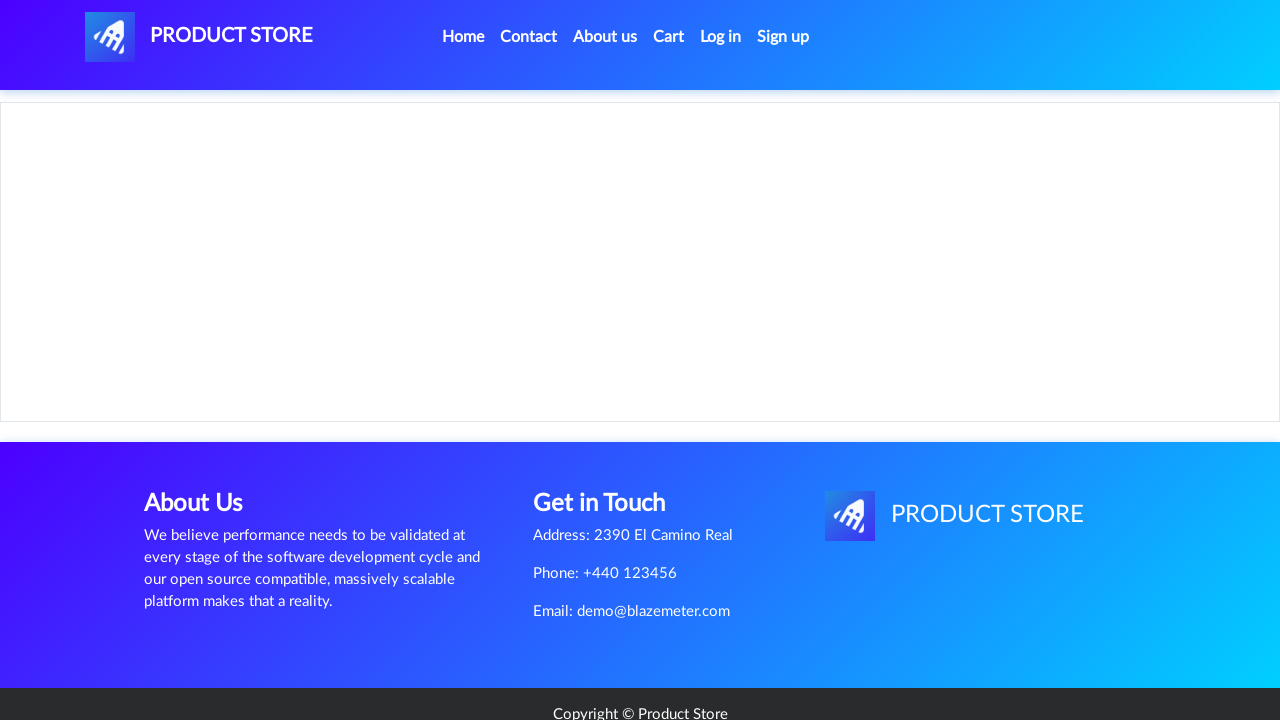

Add to cart button is visible
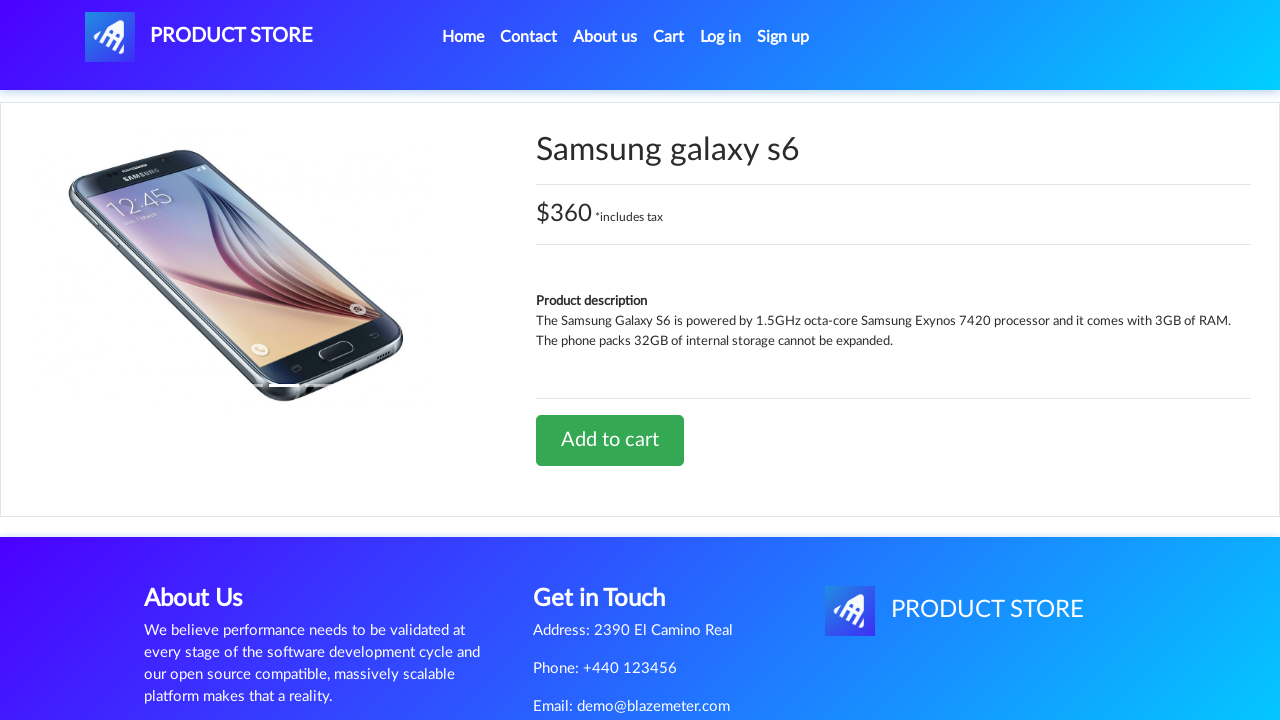

Clicked Add to cart button at (610, 440) on a.btn-success
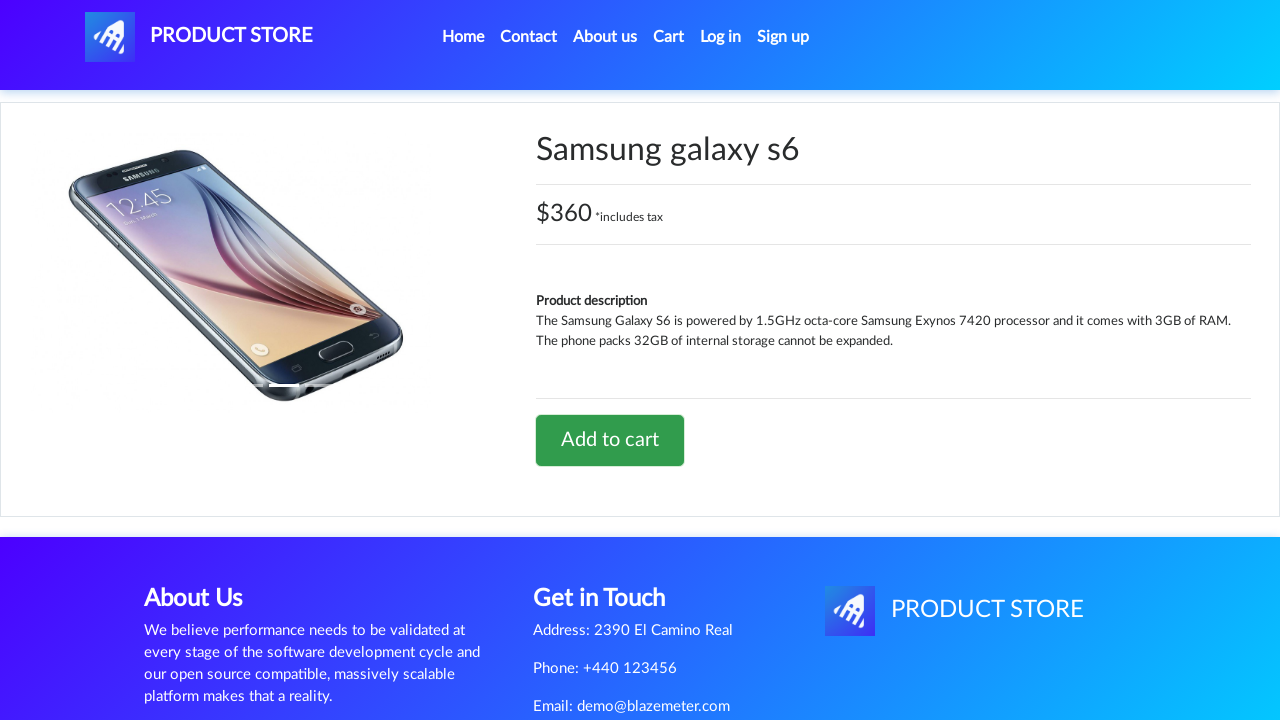

Set up dialog handler to accept alerts
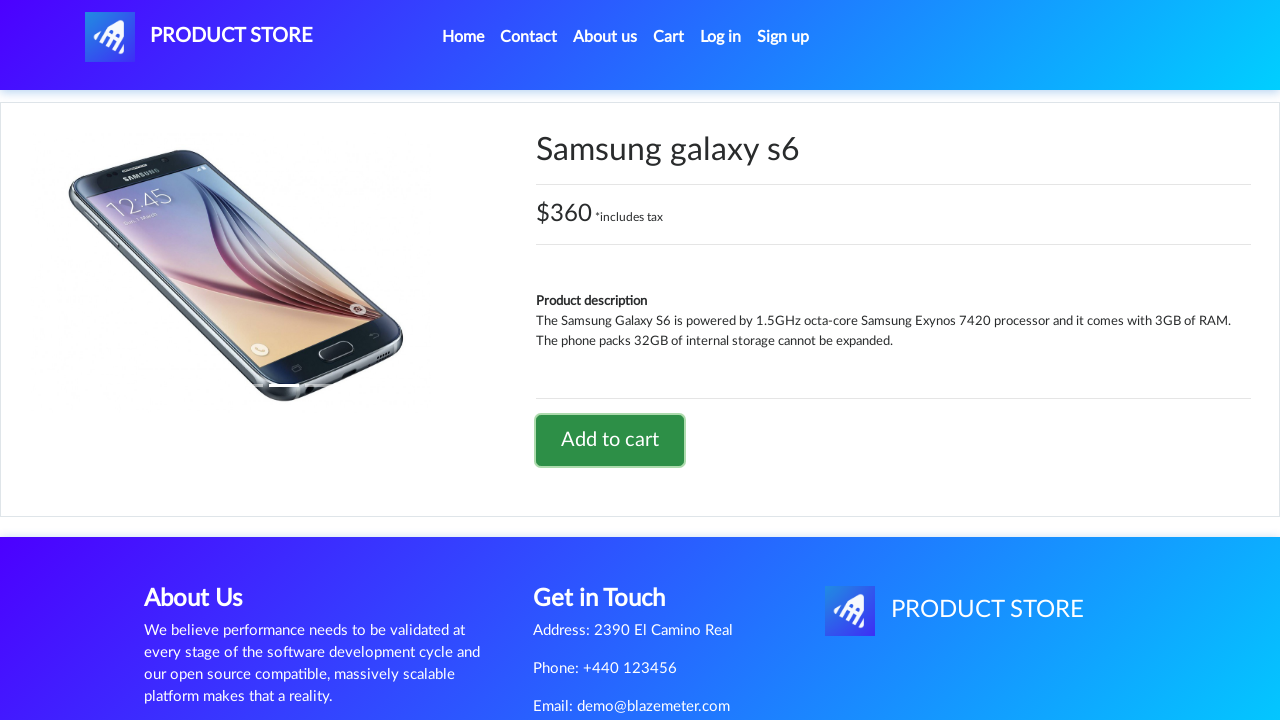

Waited for confirmation alert to be handled
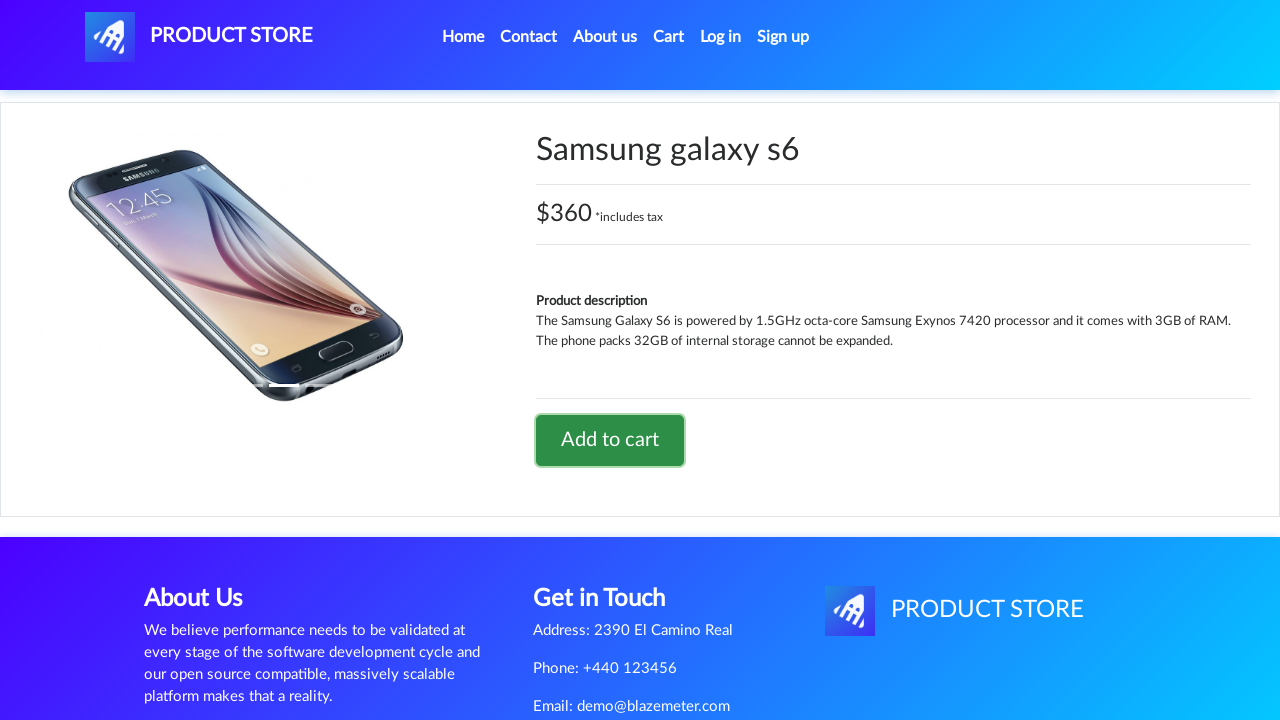

Navigated to cart page
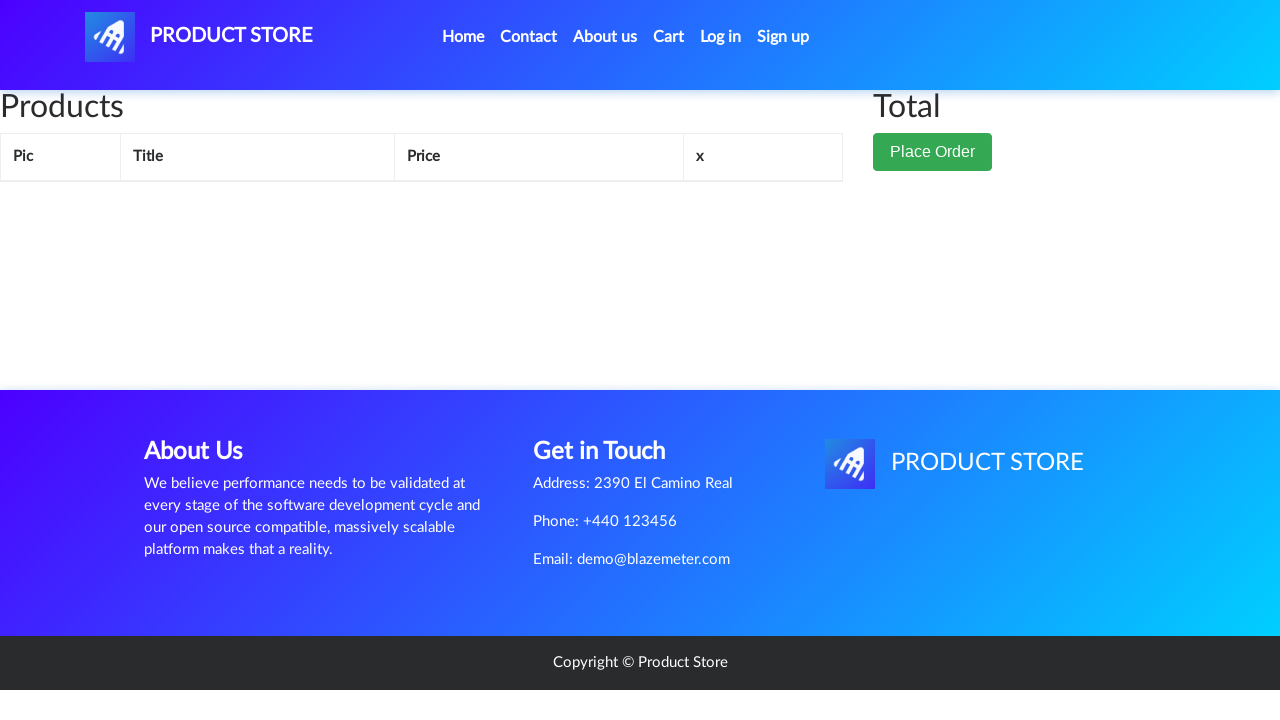

Place Order button is visible on cart page
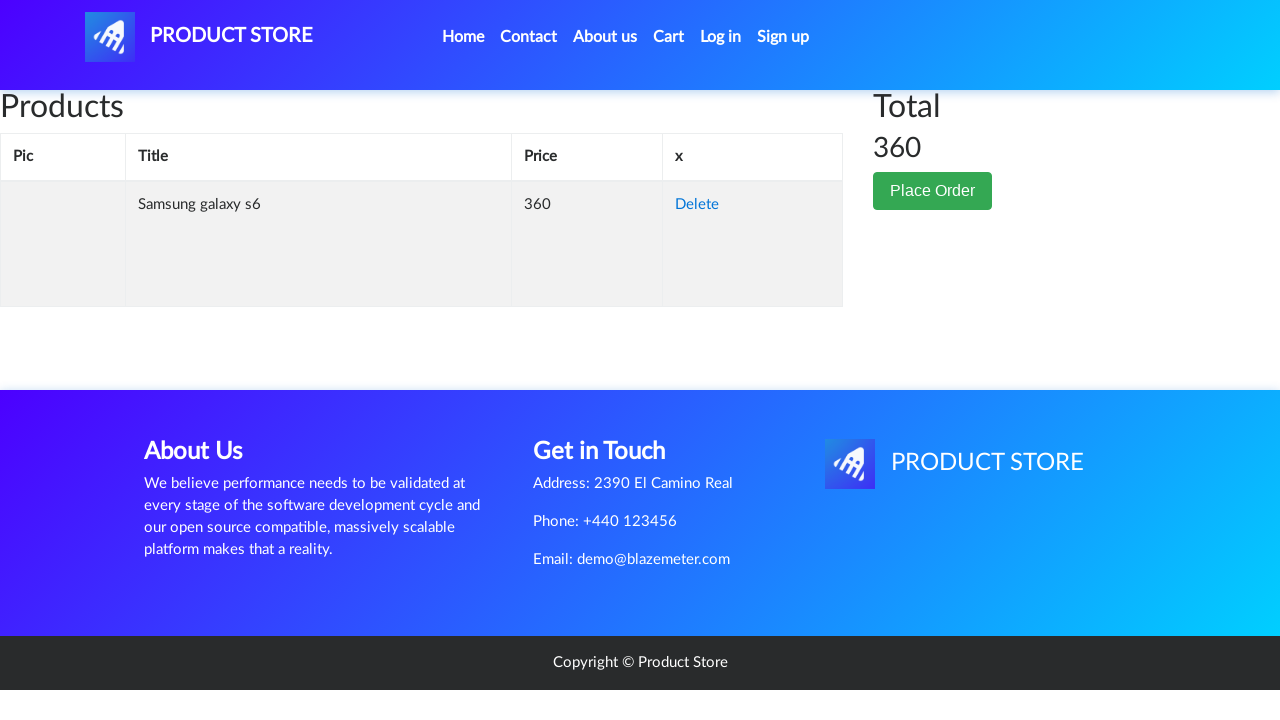

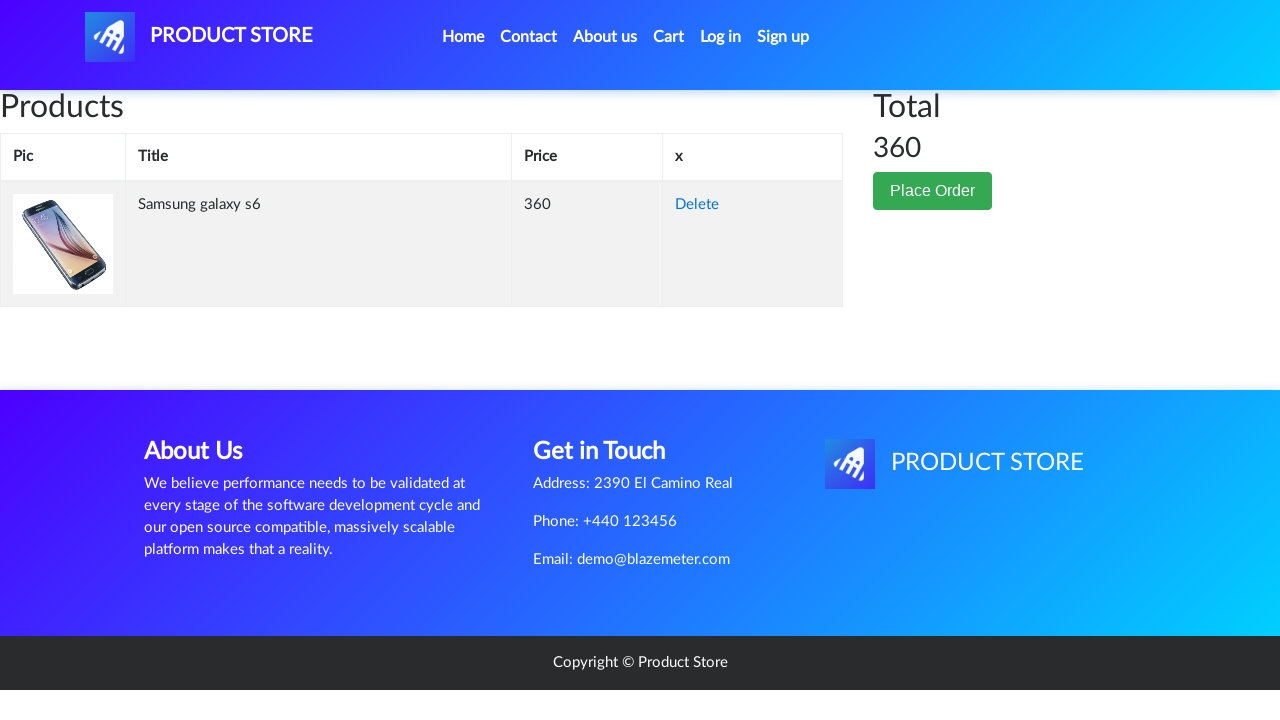